Visits Cypress example site, clicks on a 'type' link to navigate to actions page, then fills an email input field and verifies the value was entered correctly.

Starting URL: https://example.cypress.io

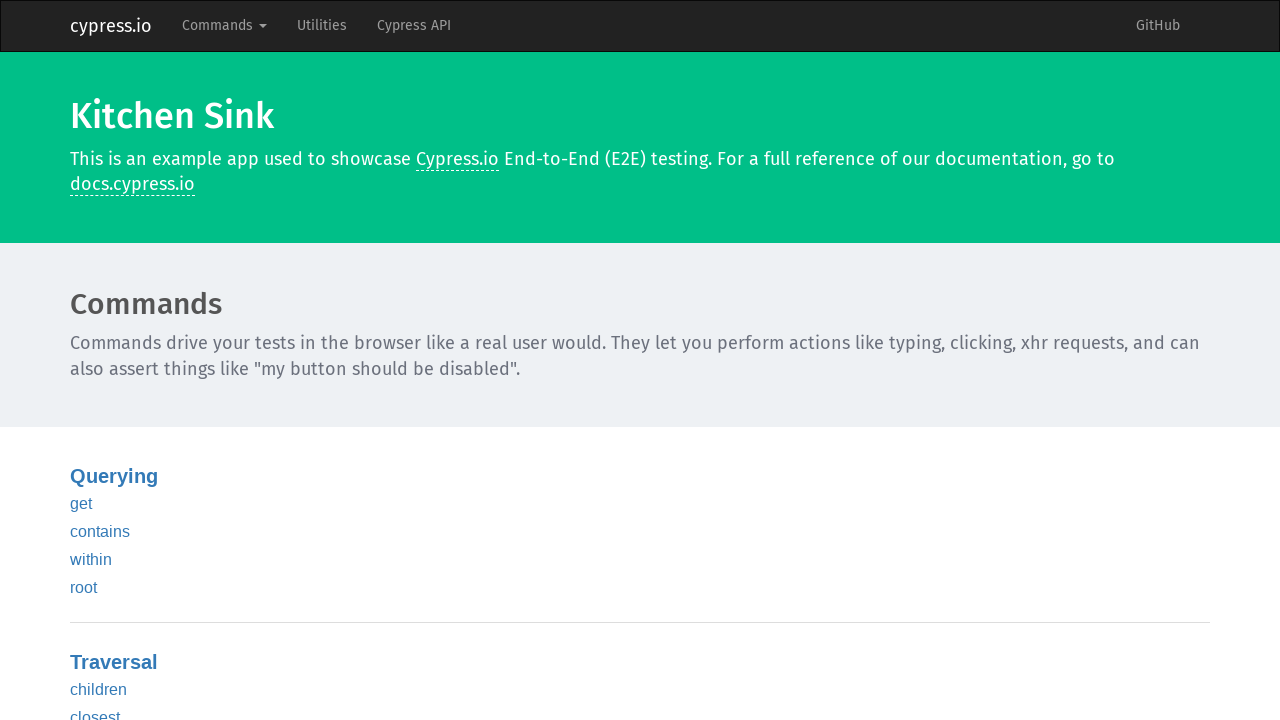

Clicked on 'type' link to navigate to actions page at (85, 361) on text=type
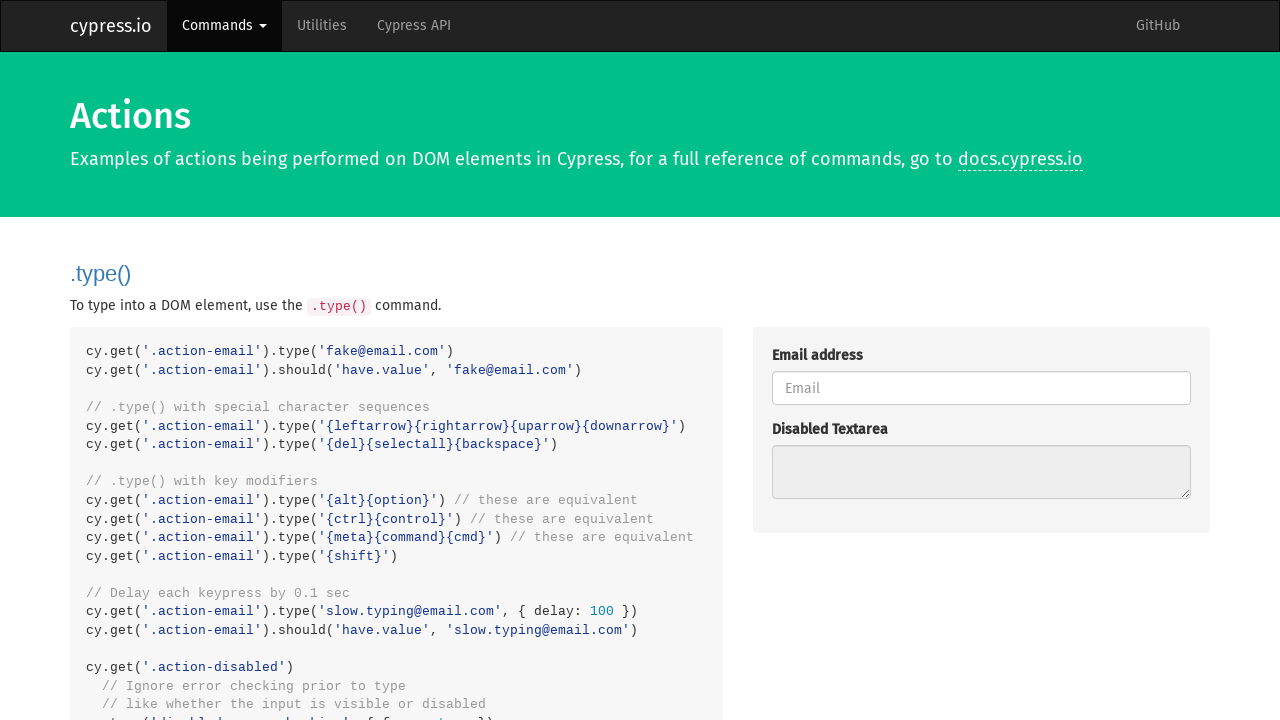

Waited for navigation to actions page (/commands/actions)
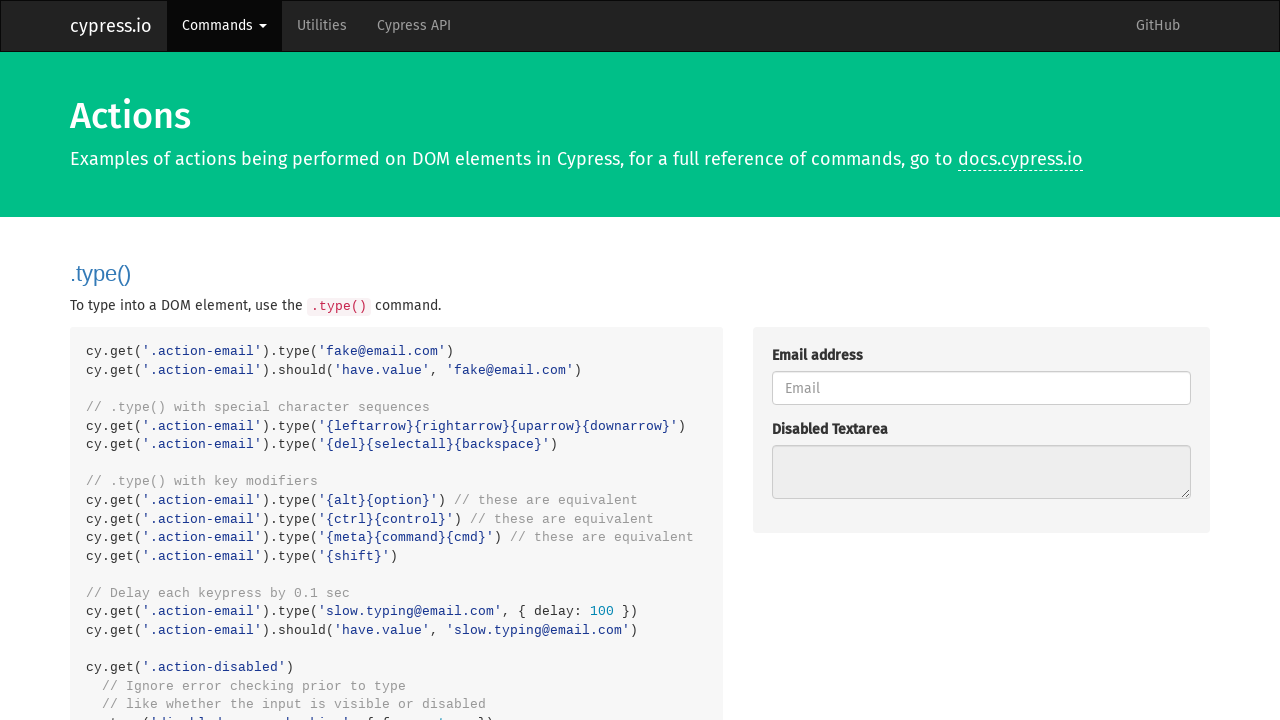

Filled email input field with 'fake@email.com' on .action-email
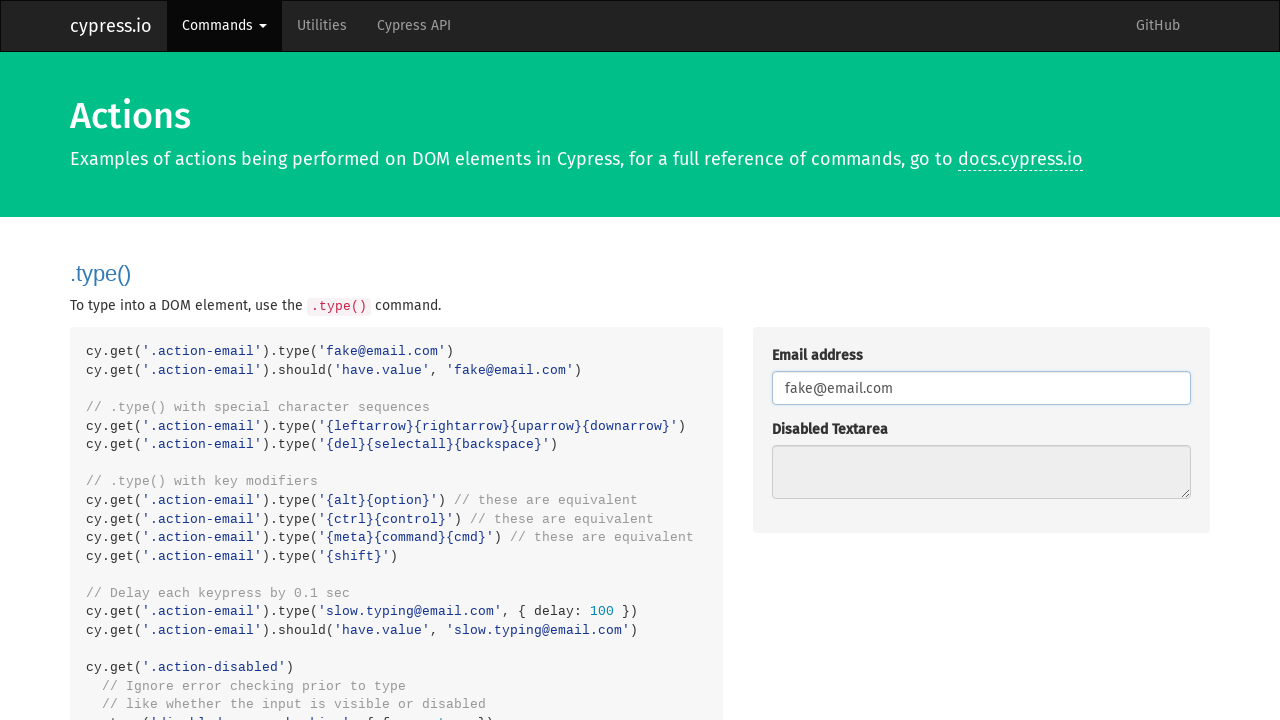

Verified email input field contains 'fake@email.com'
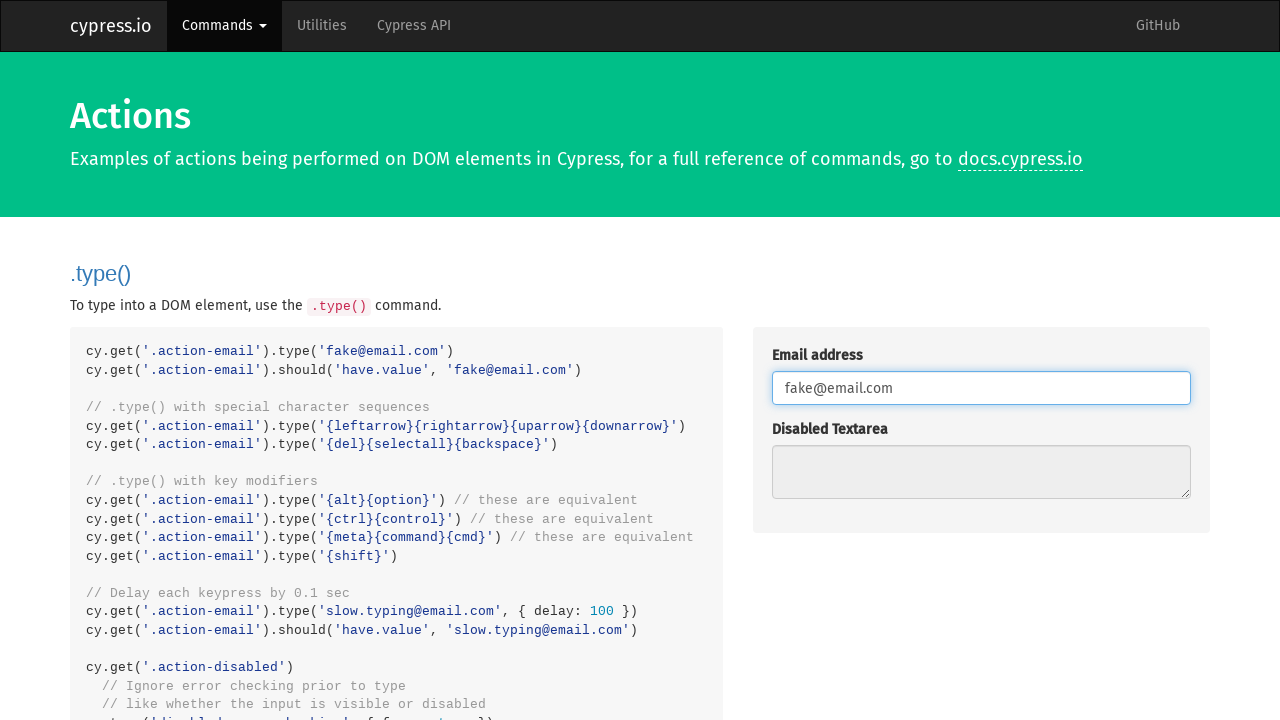

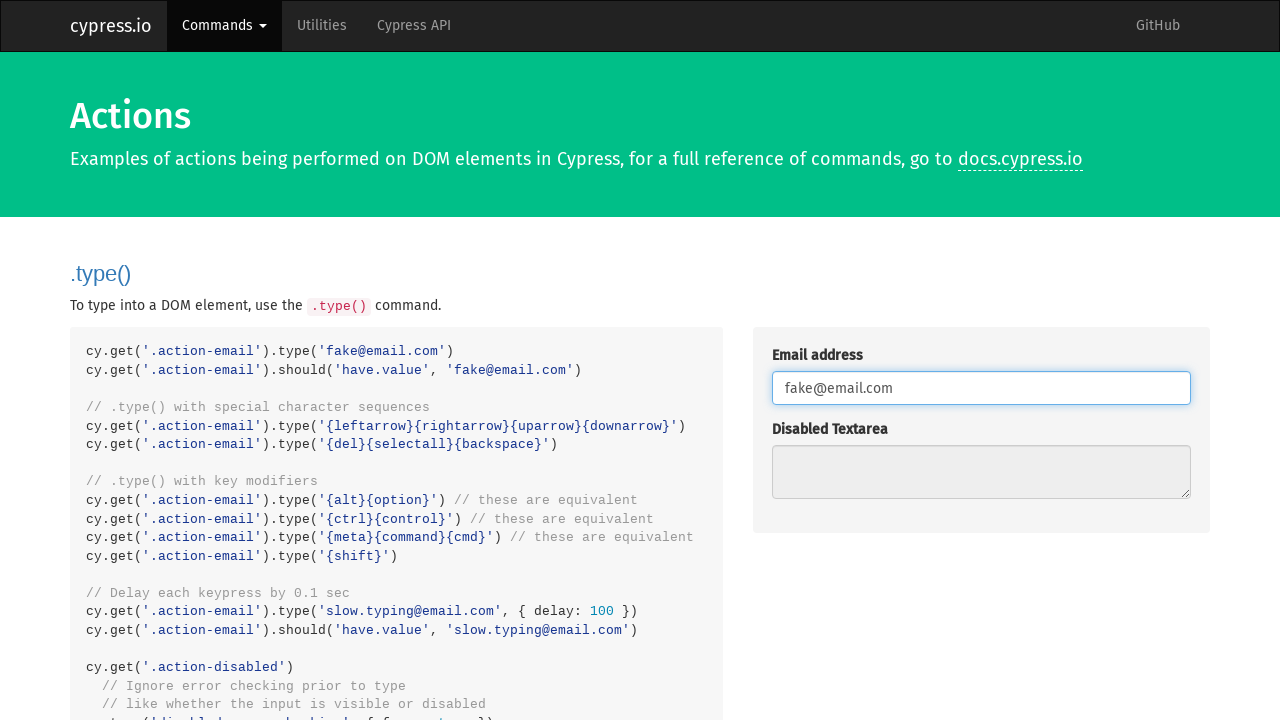